Navigates to Rahul Shetty Academy's automation practice page

Starting URL: https://rahulshettyacademy.com/AutomationPractice/

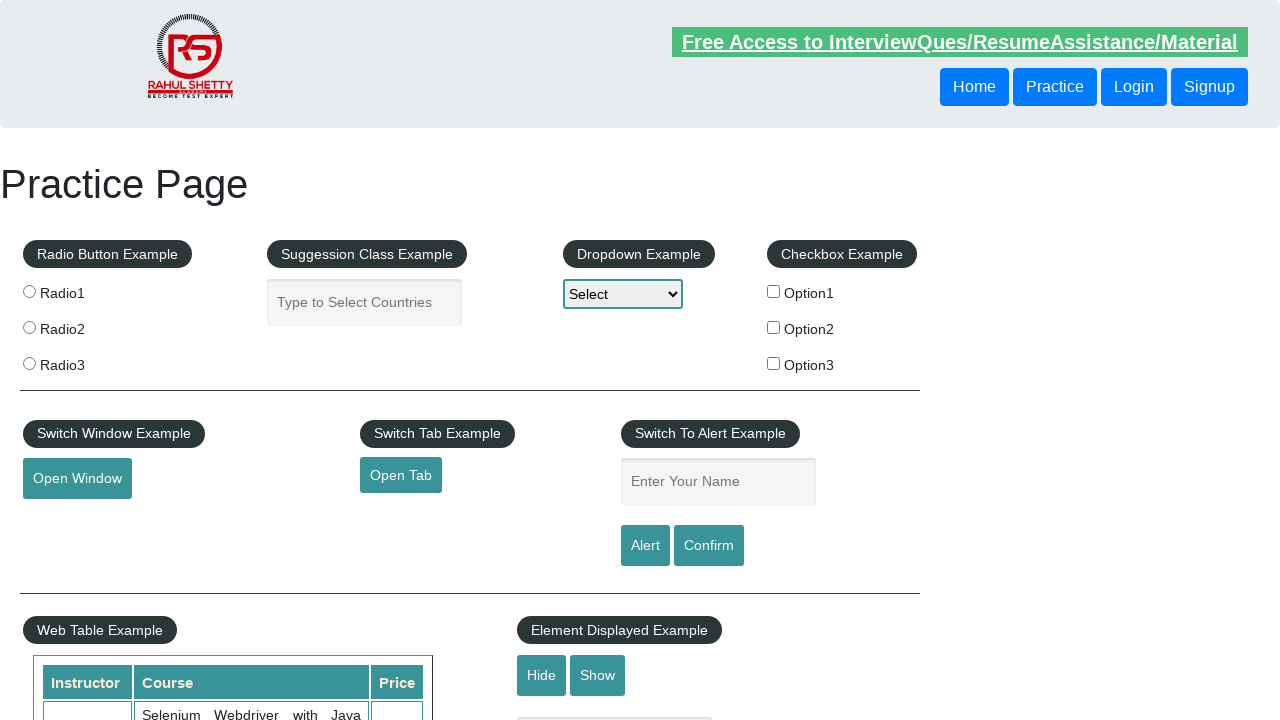

Waited for page to fully load on Rahul Shetty Academy automation practice page
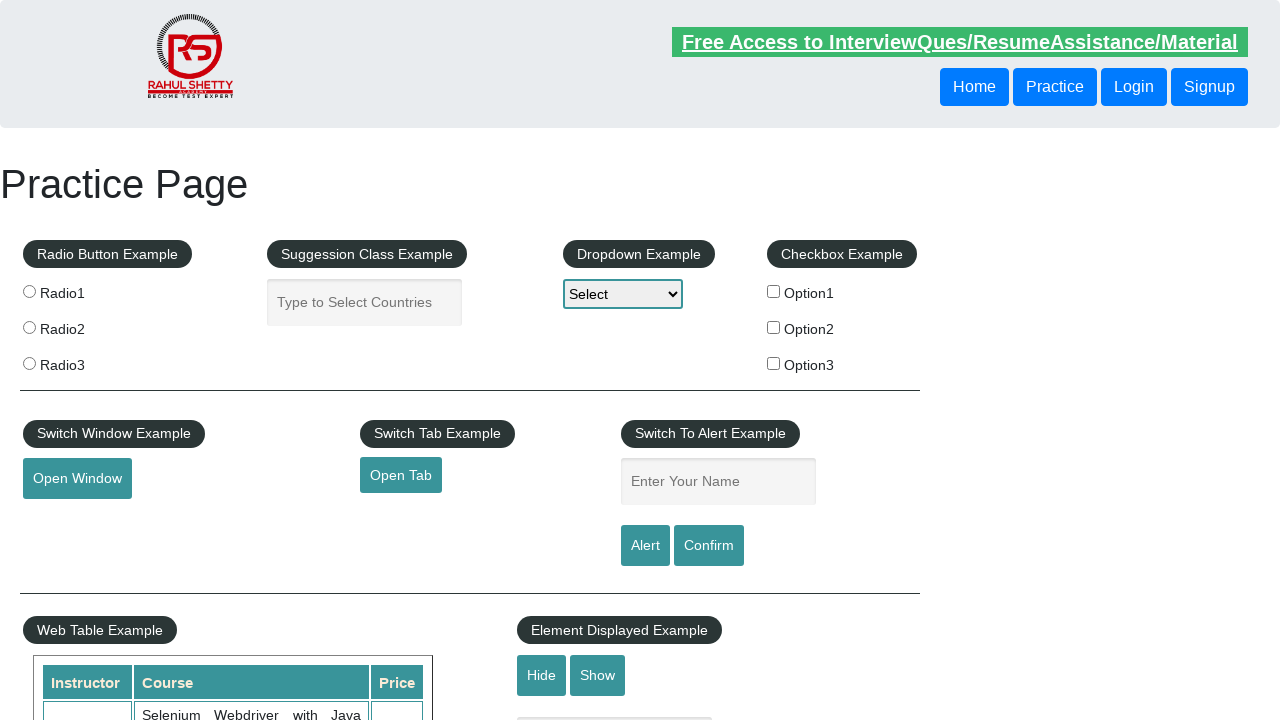

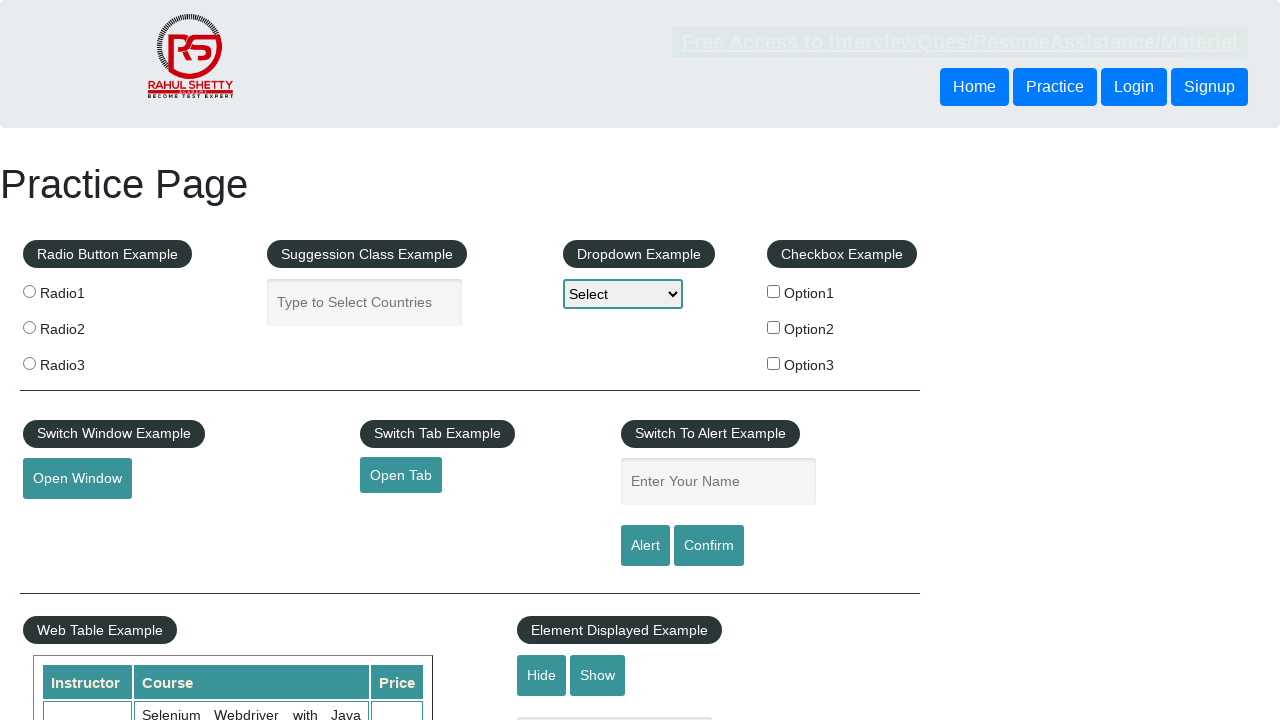